Tests password field validation by entering a short password (6 characters) and verifying the error message indicates minimum 8 characters are required.

Starting URL: https://koshelek.ru/authorization/signup

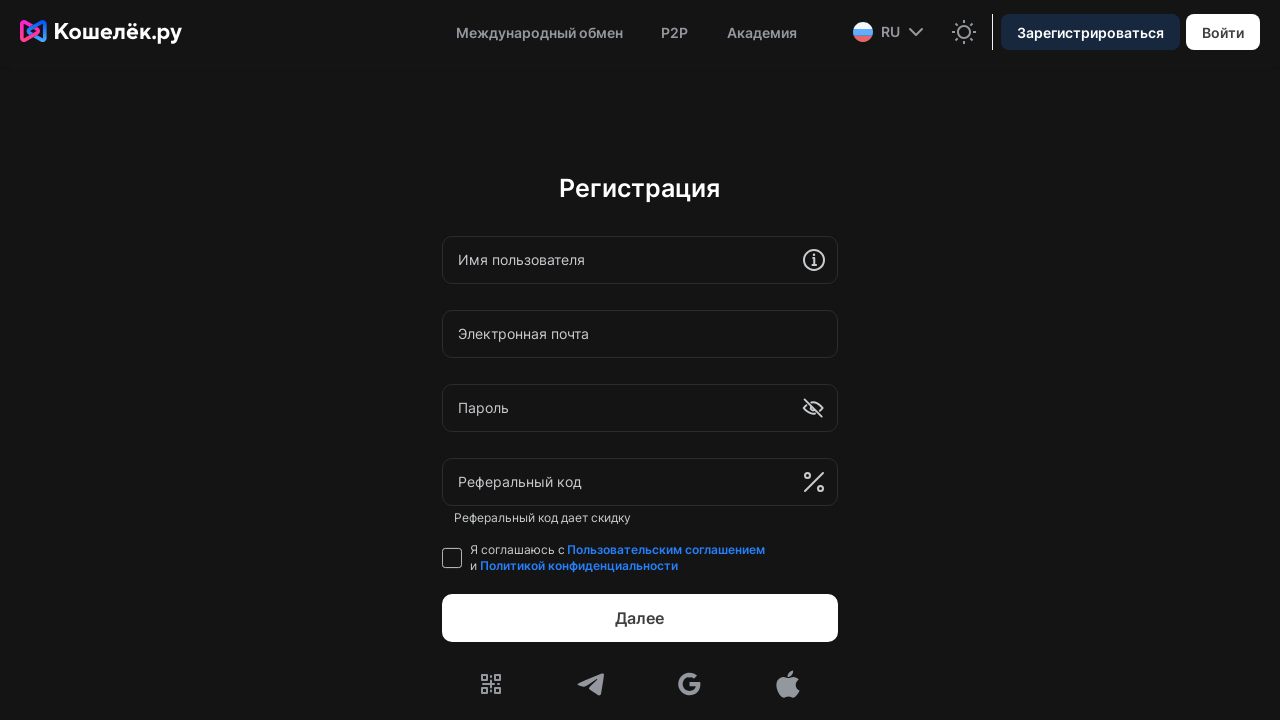

Remote component shadow host loaded
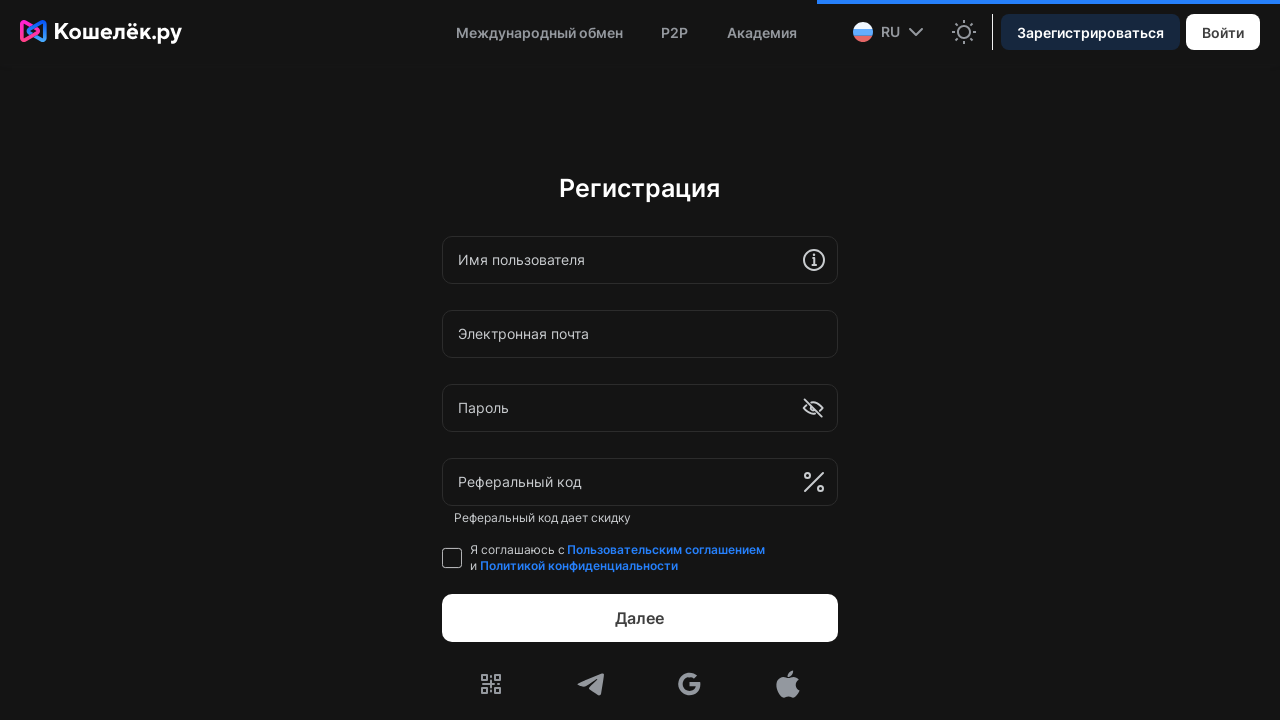

Filled password field with short password 'passwd' (6 characters) on .remoteComponent >> css=form >> css=div[data-wi='password'] input
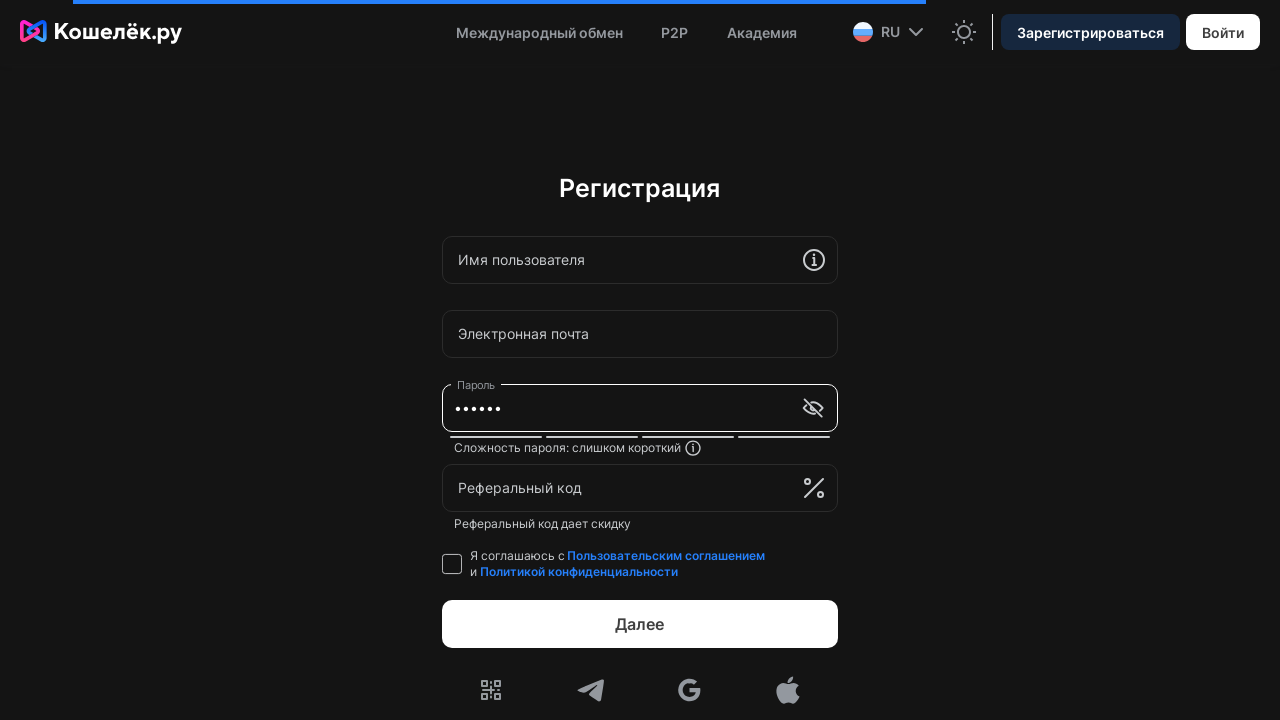

Clicked on form to trigger password validation at (640, 442) on .remoteComponent >> css=form
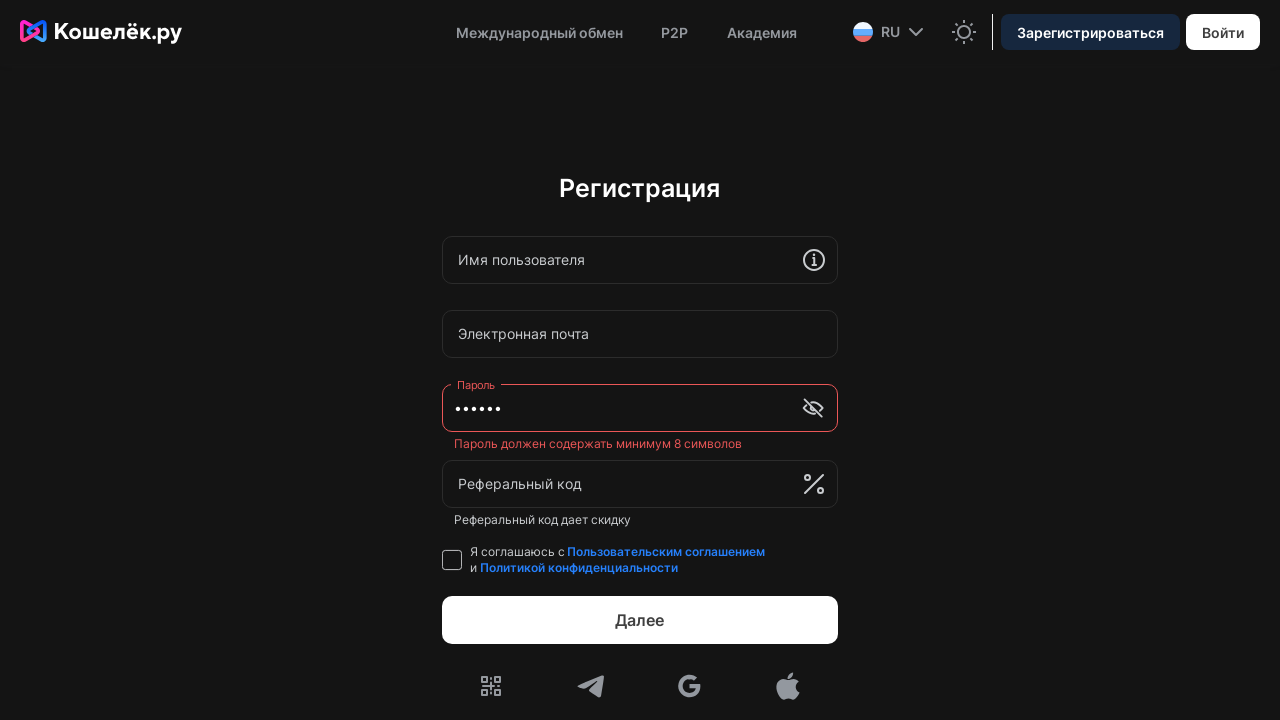

Password error message appeared indicating minimum 8 characters required
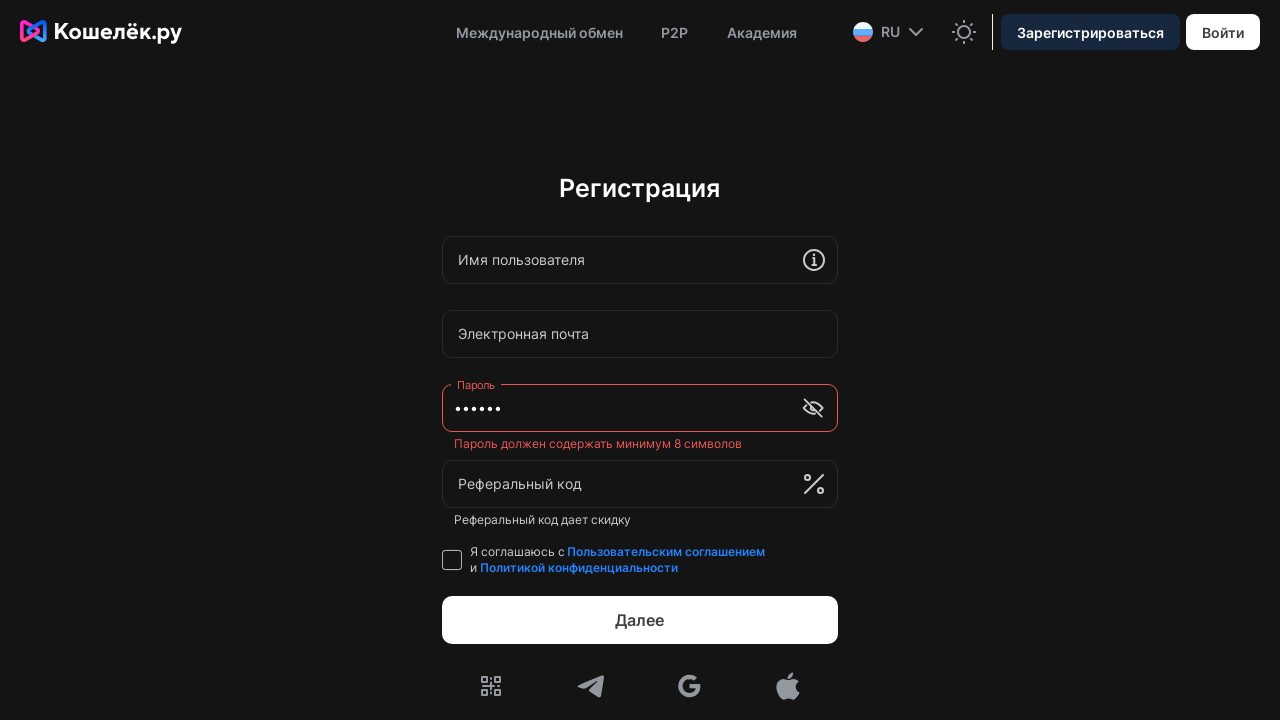

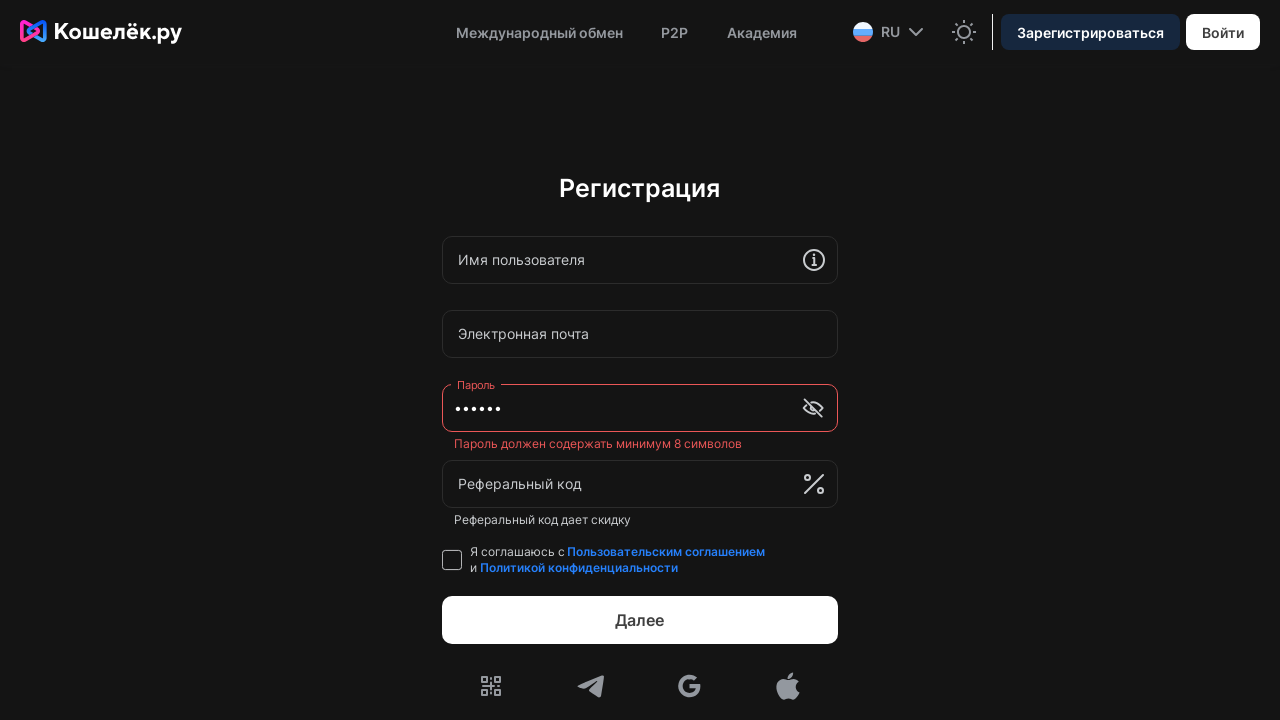